Opens the YouTube homepage and waits for the page to load successfully

Starting URL: https://www.youtube.com

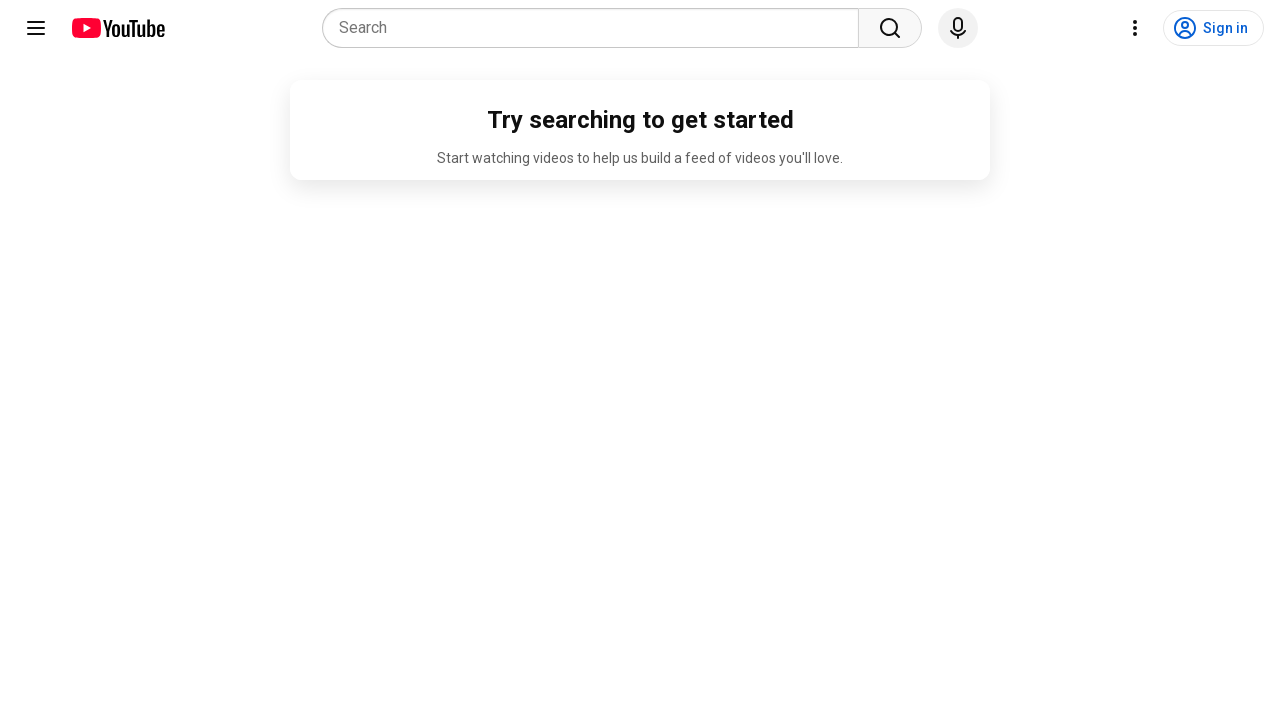

Navigated to YouTube homepage
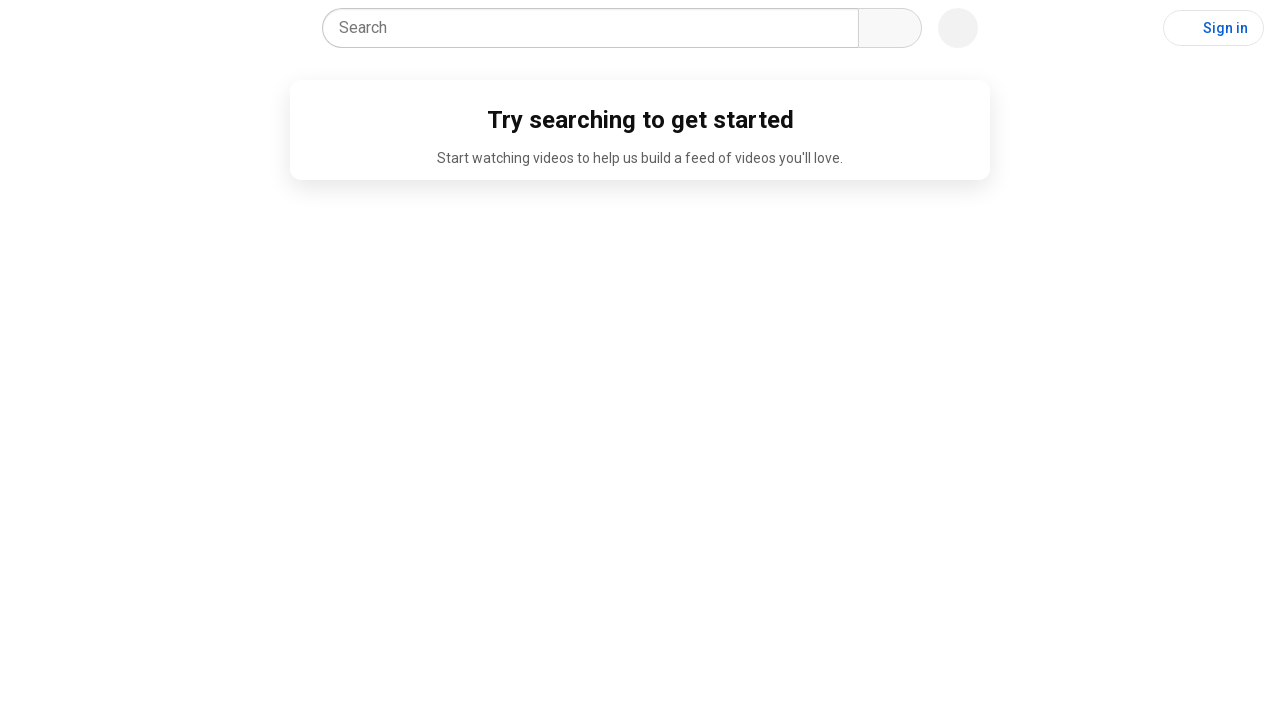

YouTube page loaded successfully - key elements visible
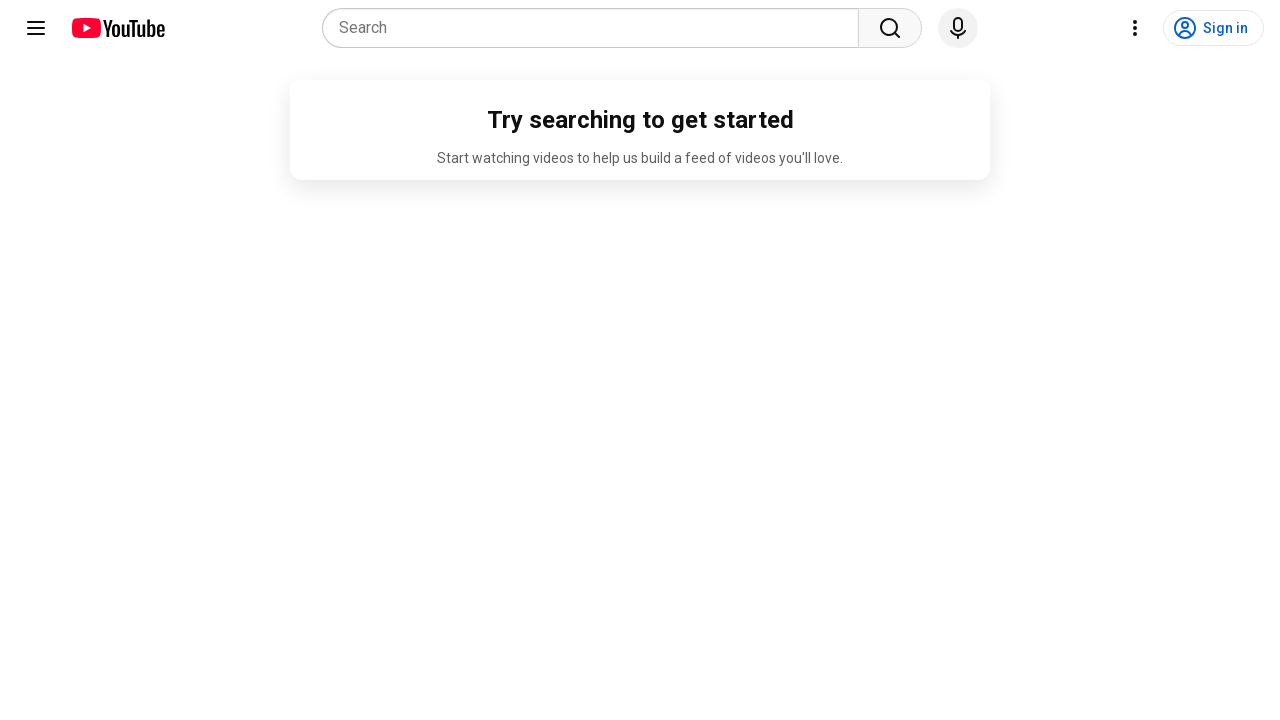

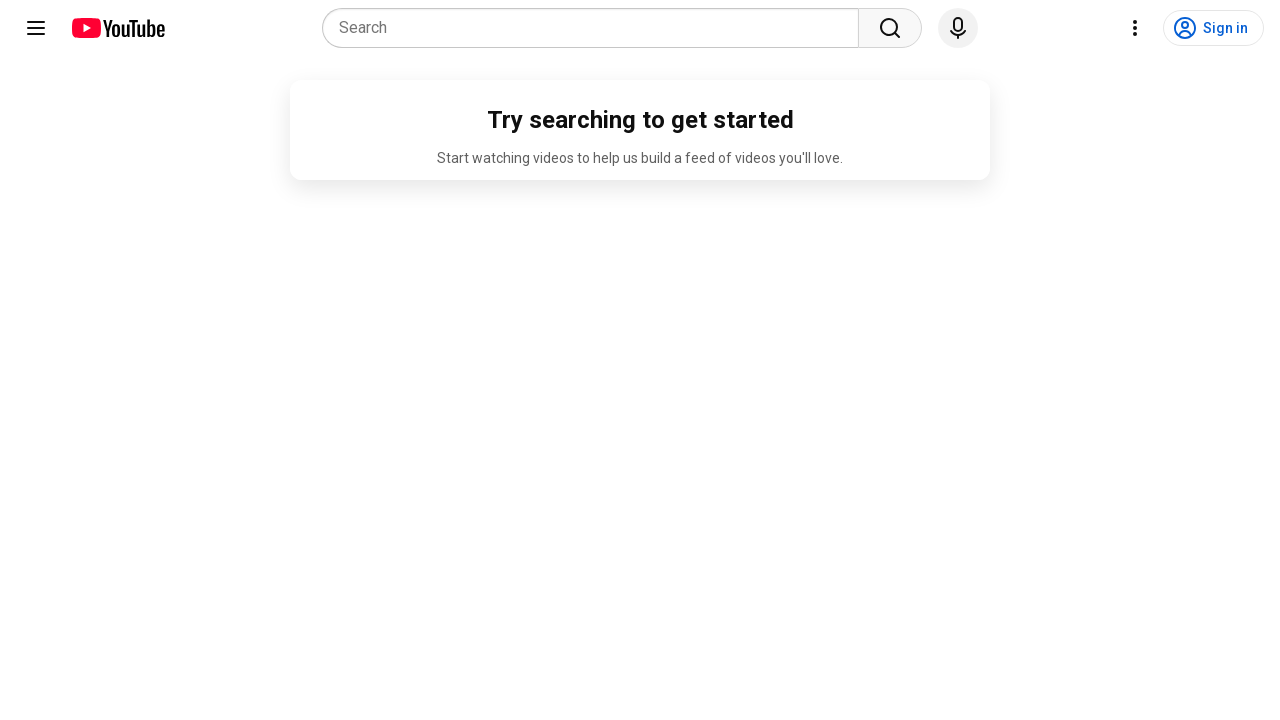